Tests A/B test opt-out by first navigating to the homepage, adding an opt-out cookie, then navigating to the A/B test page and verifying the page shows "No A/B Test".

Starting URL: http://the-internet.herokuapp.com

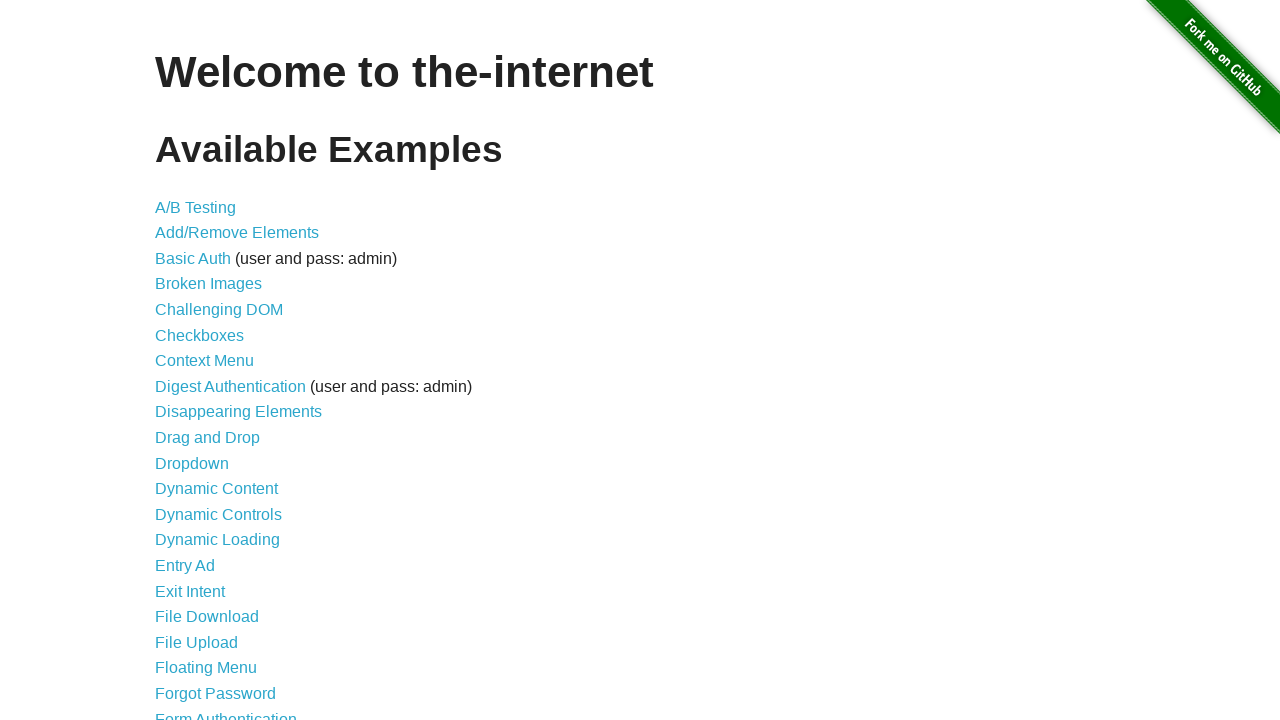

Added optimizelyOptOut cookie to context
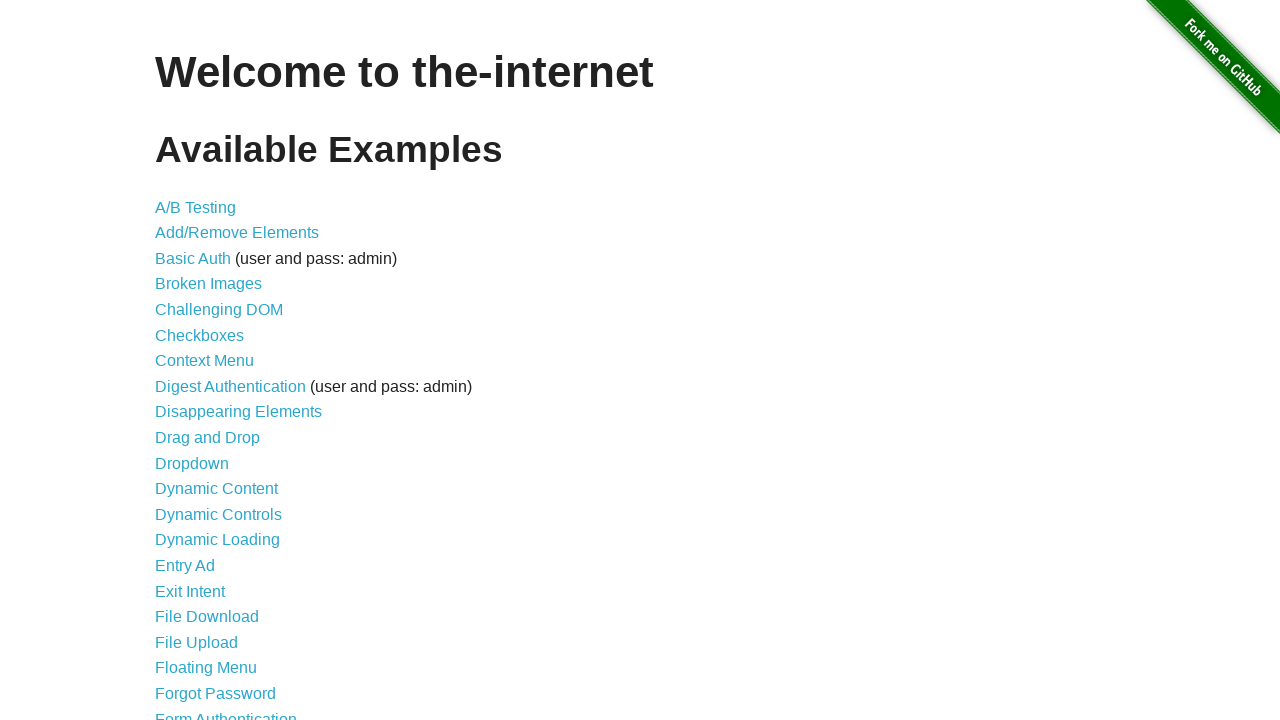

Navigated to A/B test page
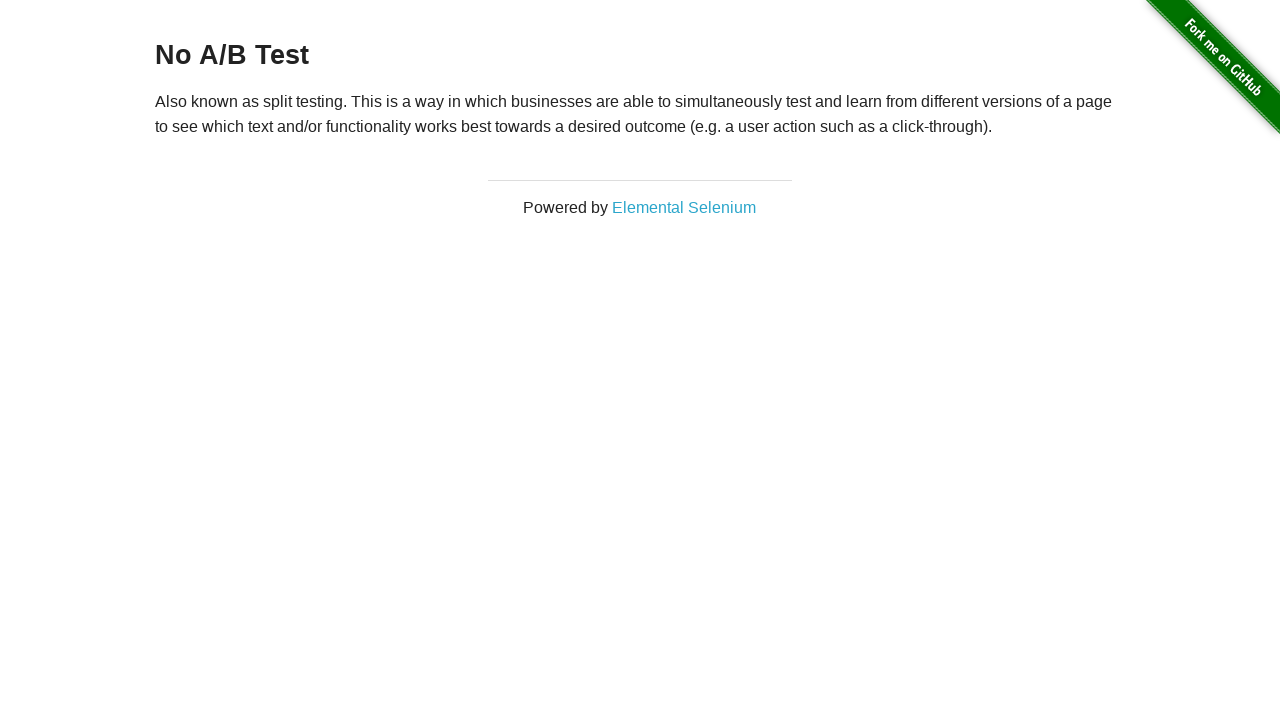

Retrieved heading text content
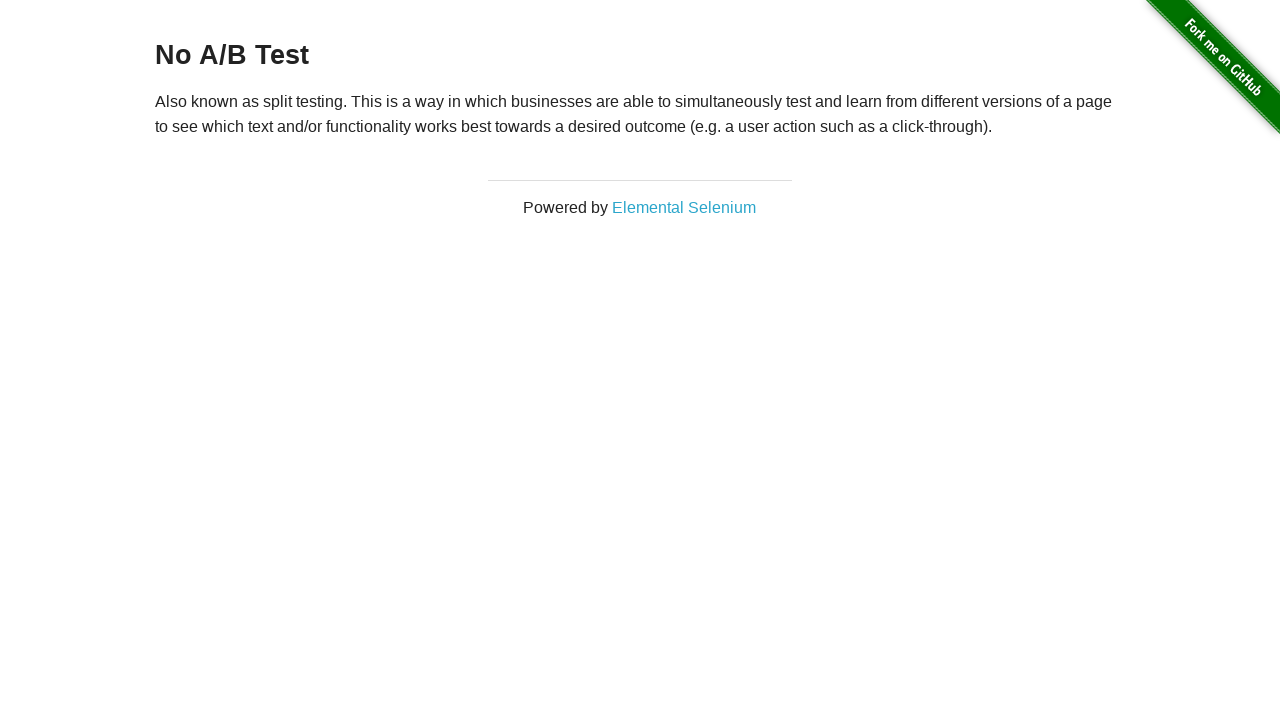

Verified heading displays 'No A/B Test' - opt-out cookie is working
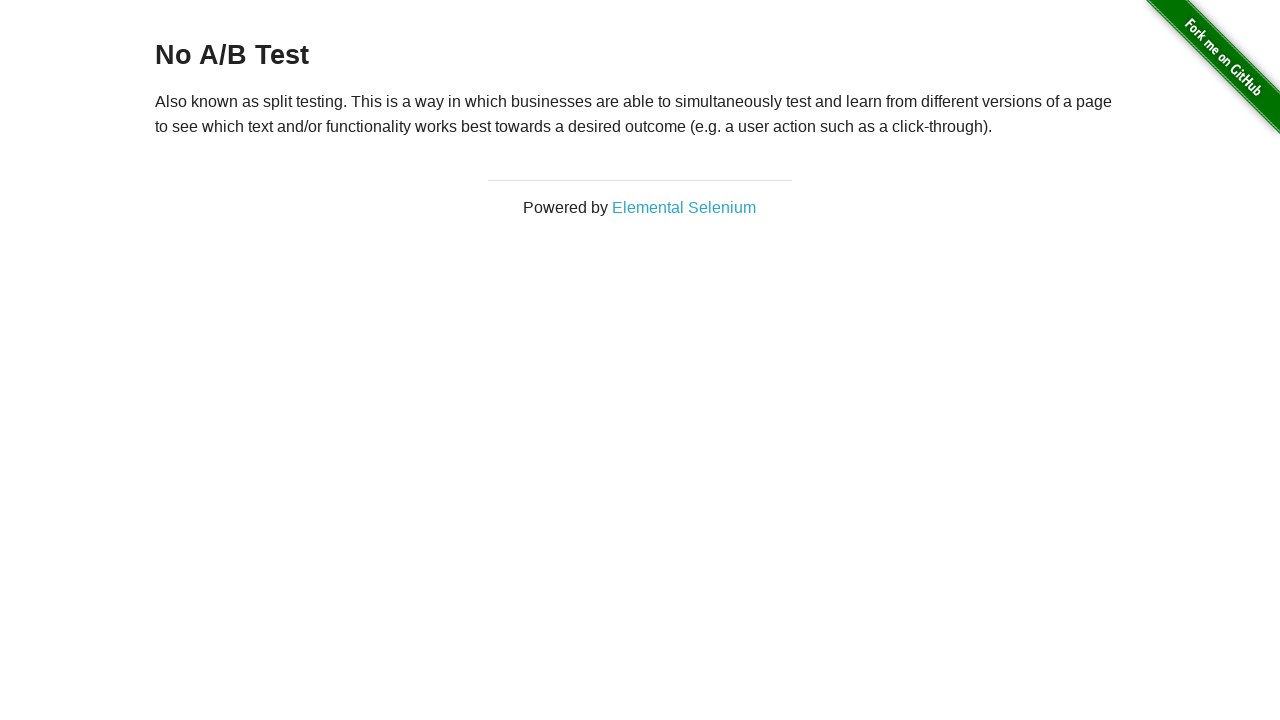

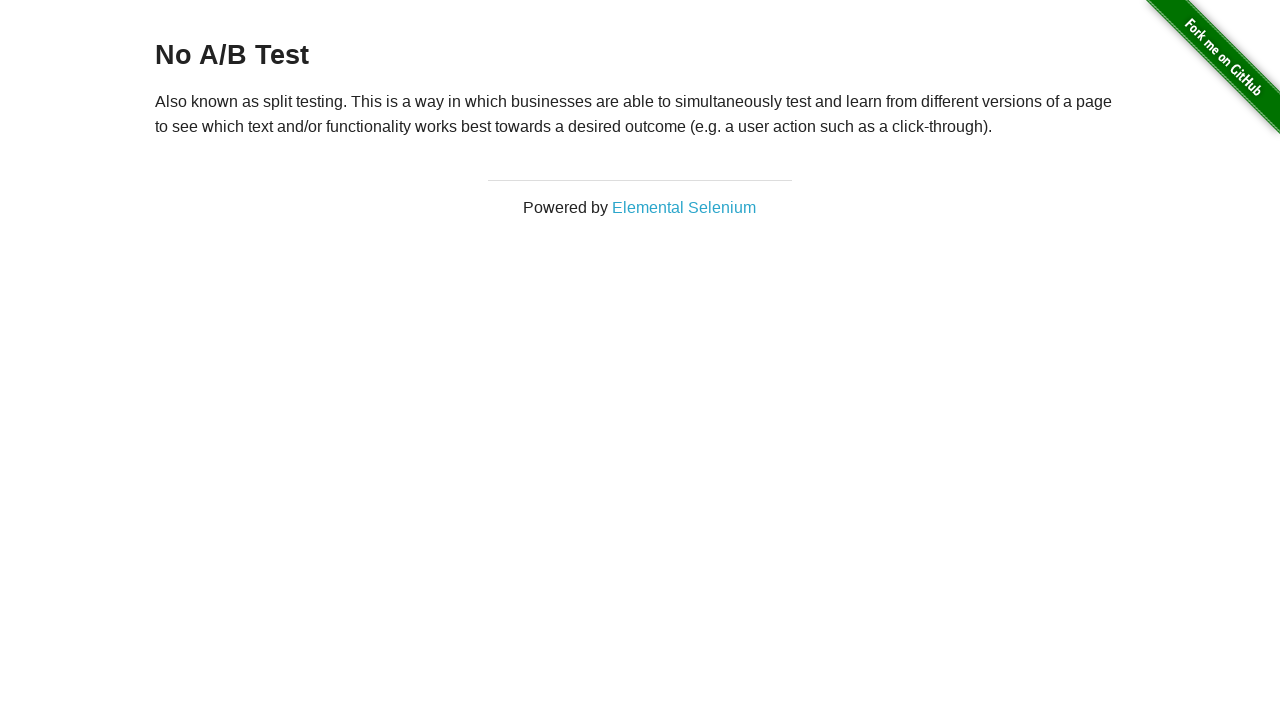